Tests jQuery UI slider interaction by switching to an iframe, dragging a slider element, then clicking on the Demos link

Starting URL: https://jqueryui.com/slider/

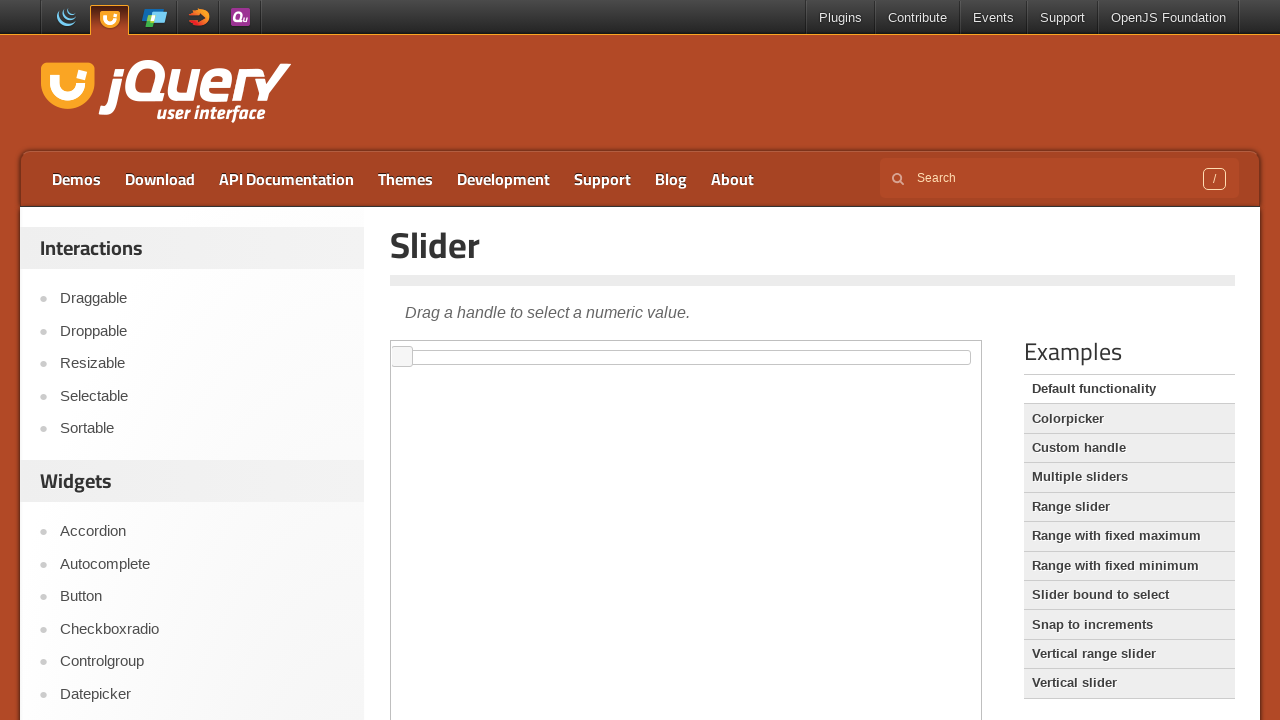

Located iframe with demo-frame class containing slider
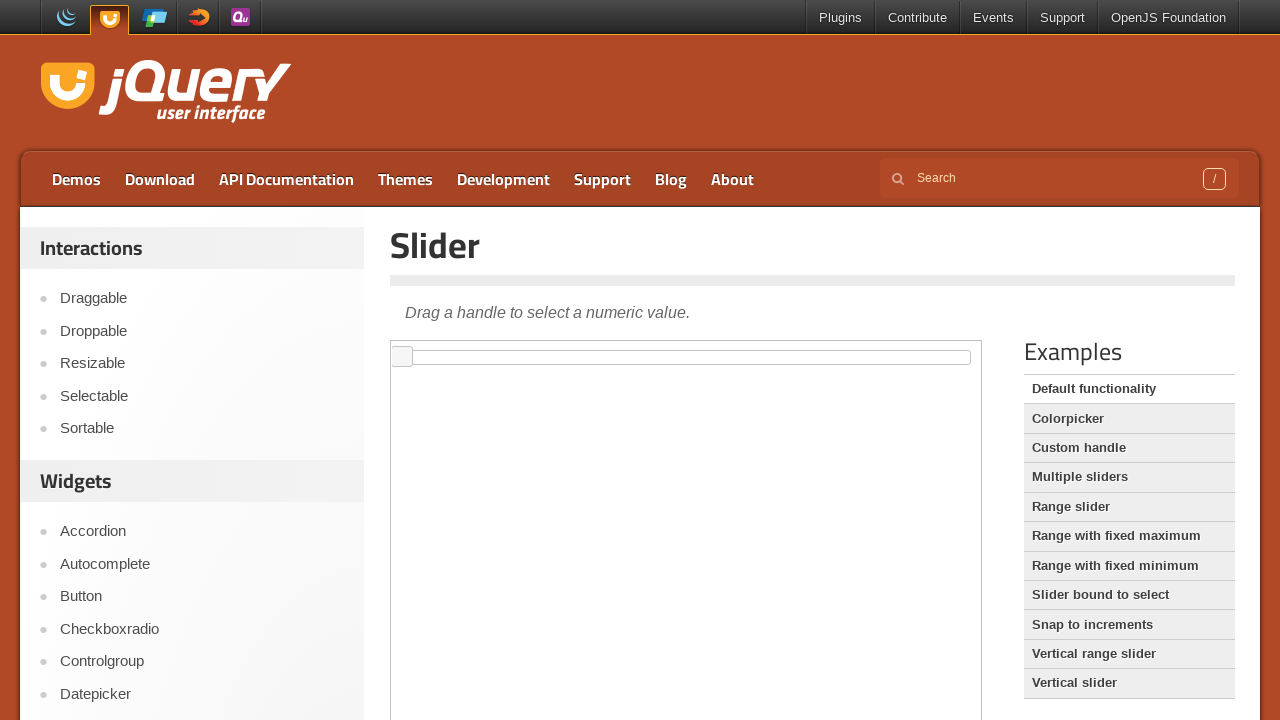

Located slider handle element
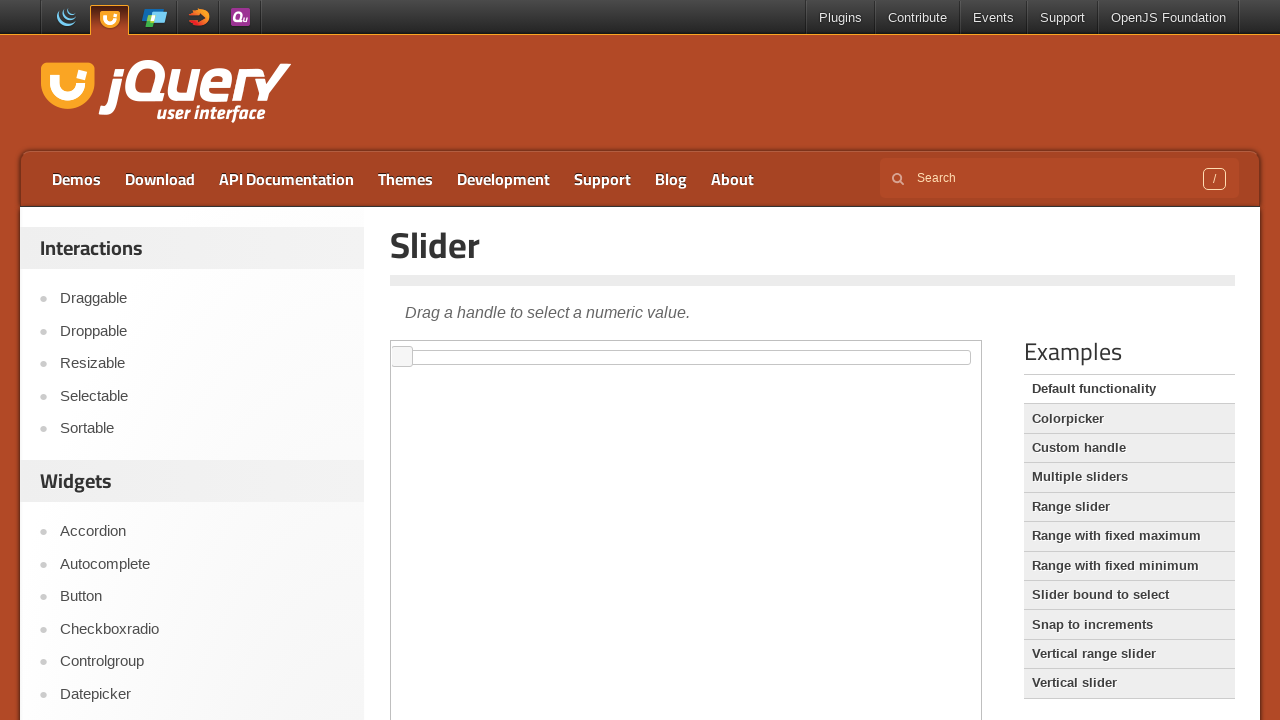

Got bounding box coordinates of slider handle
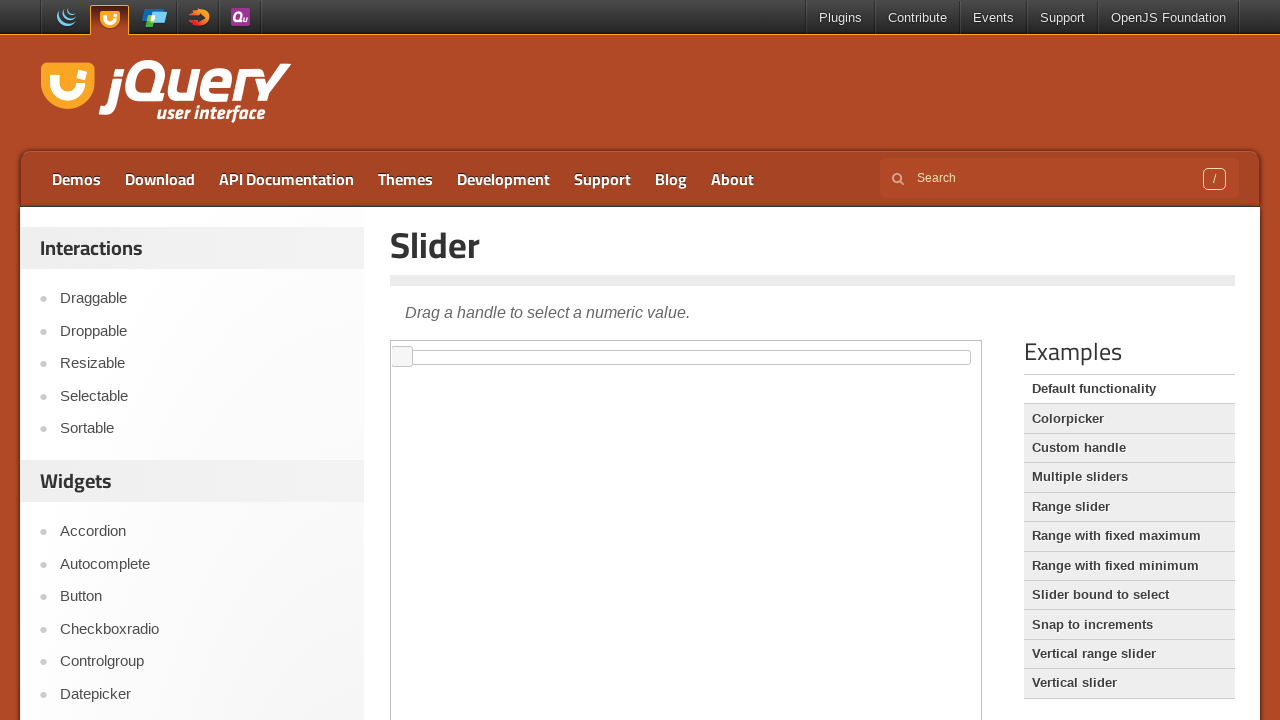

Moved mouse to center of slider handle at (402, 357)
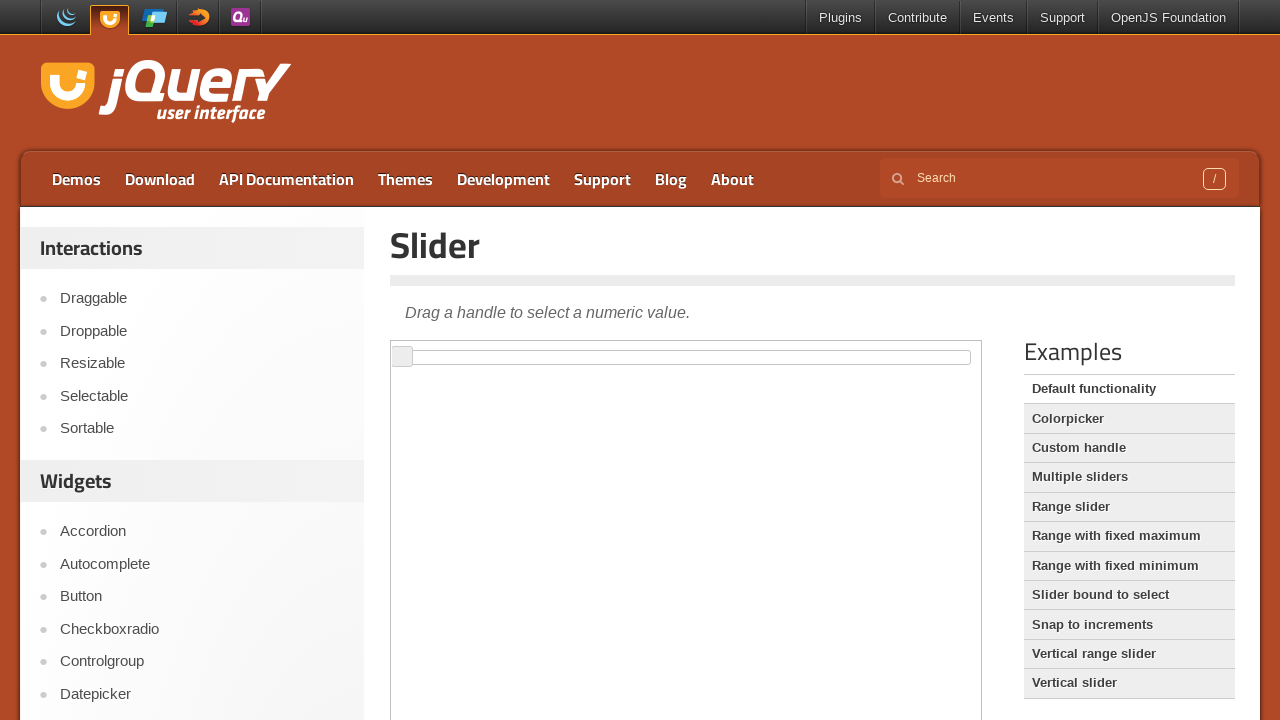

Pressed down mouse button on slider handle at (402, 357)
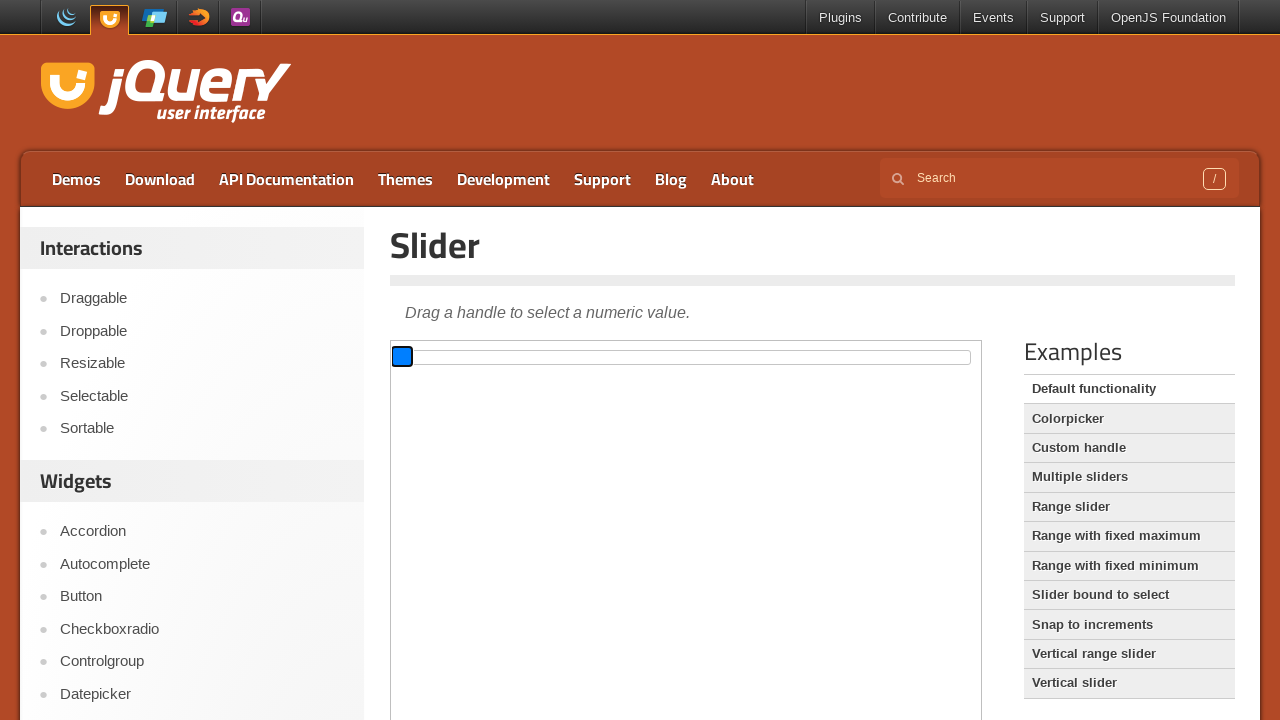

Dragged slider handle 300 pixels to the right at (702, 357)
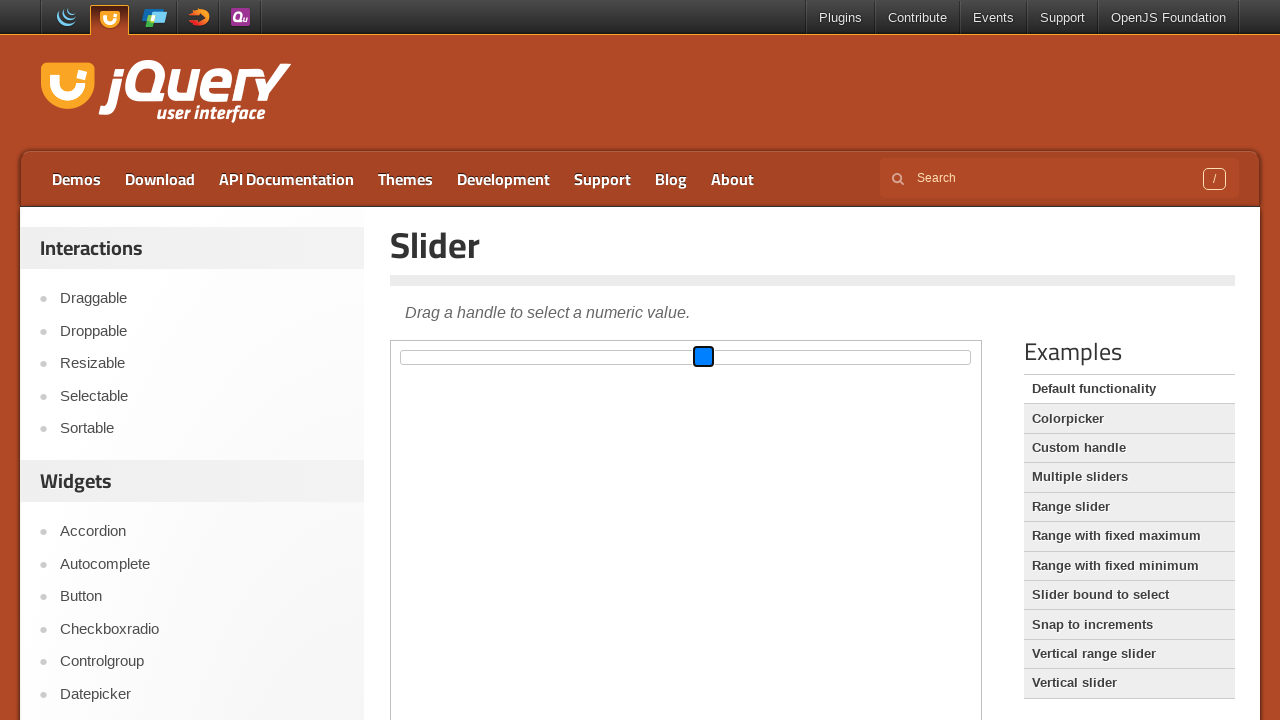

Released mouse button to complete slider drag at (702, 357)
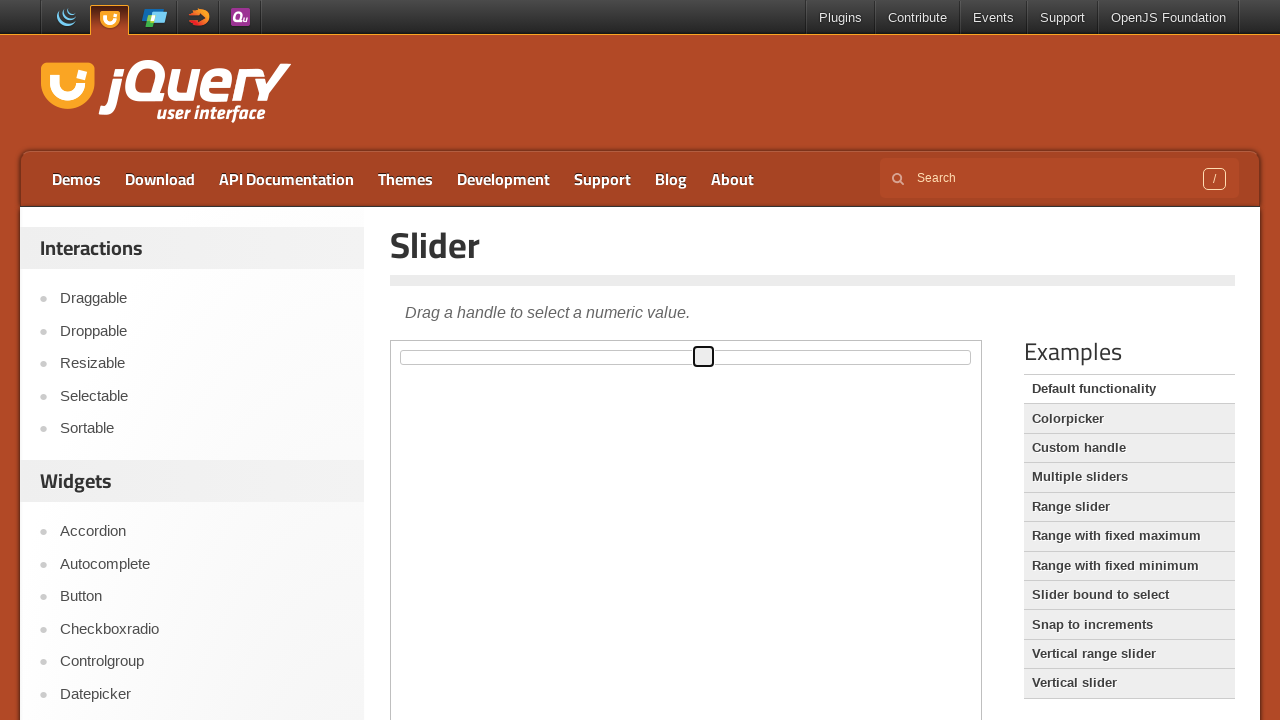

Clicked on Demos link at (76, 179) on a:has-text('Demos')
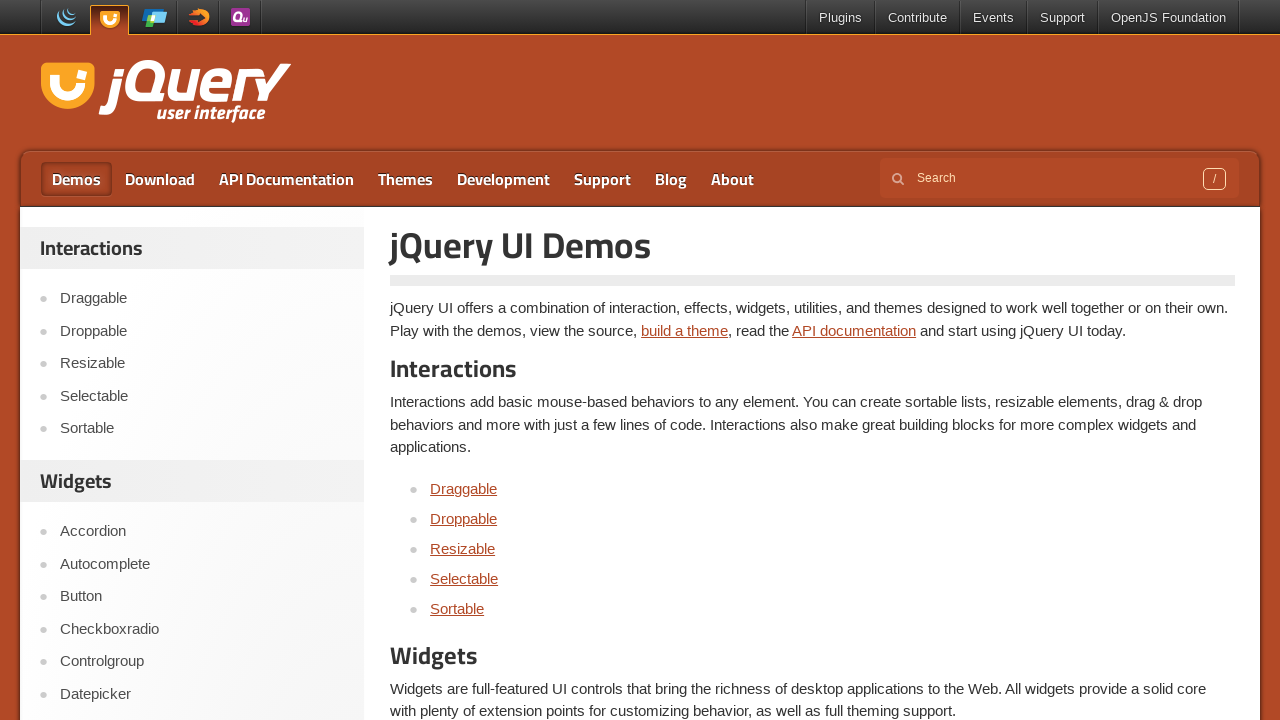

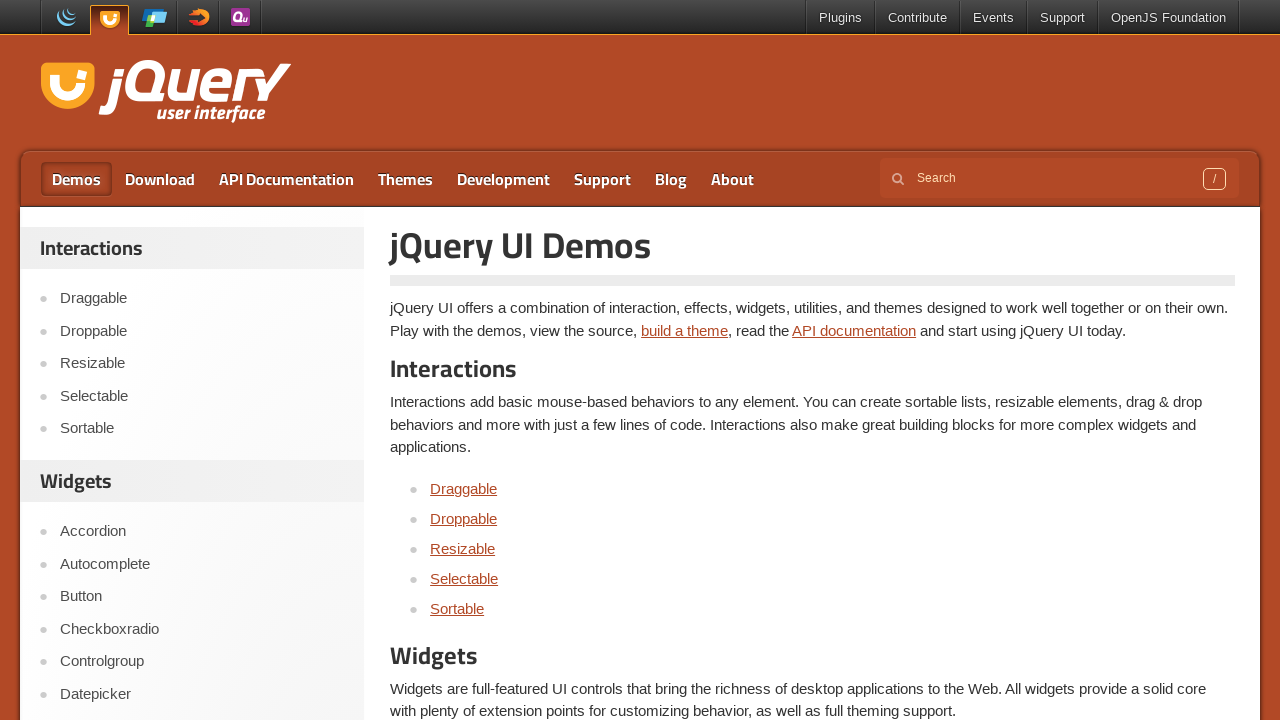